Tests auto-suggestive dropdown functionality by typing "ind" and selecting "India" from the suggestions

Starting URL: https://rahulshettyacademy.com/dropdownsPractise/

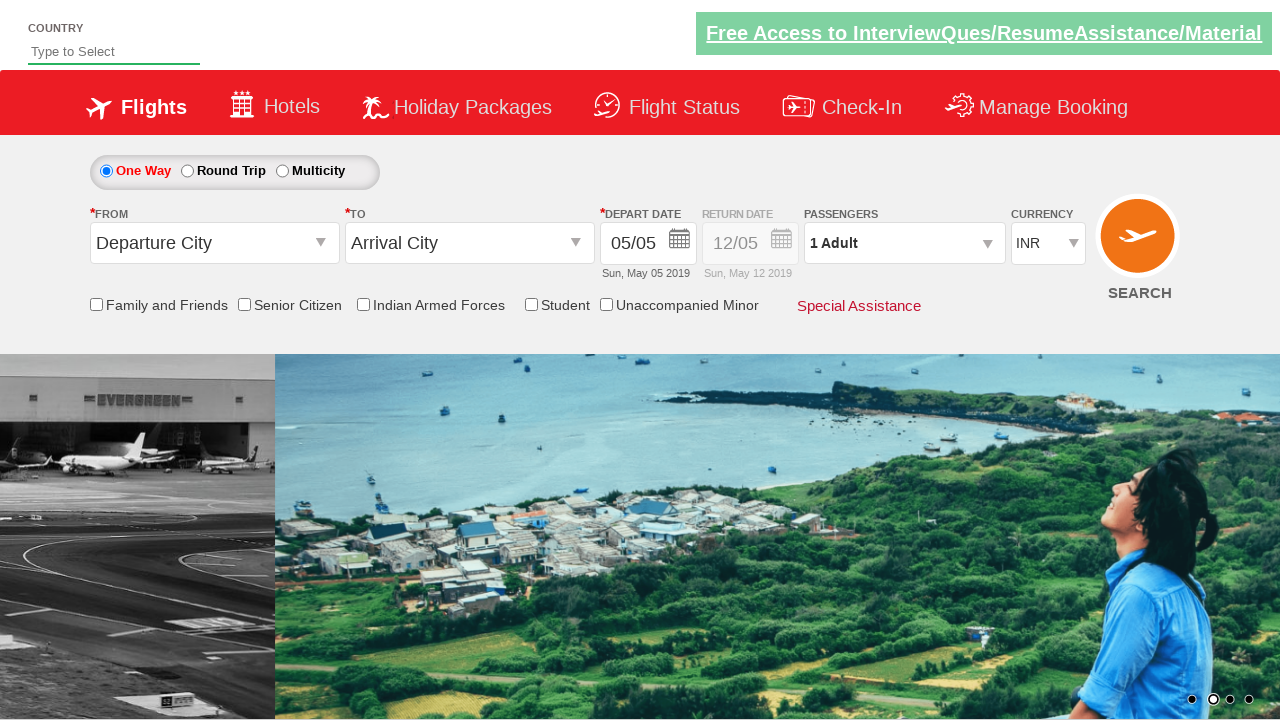

Typed 'ind' into the auto-suggest input field on input#autosuggest
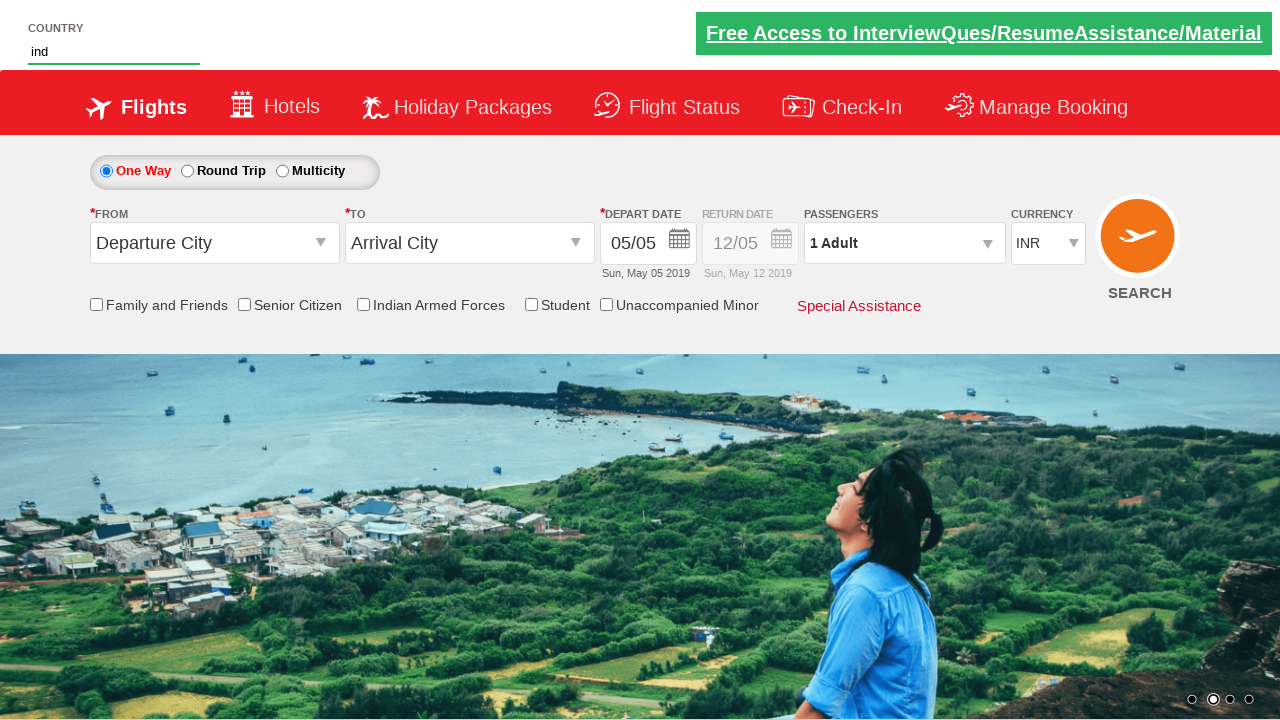

Waited for suggestion dropdown to appear
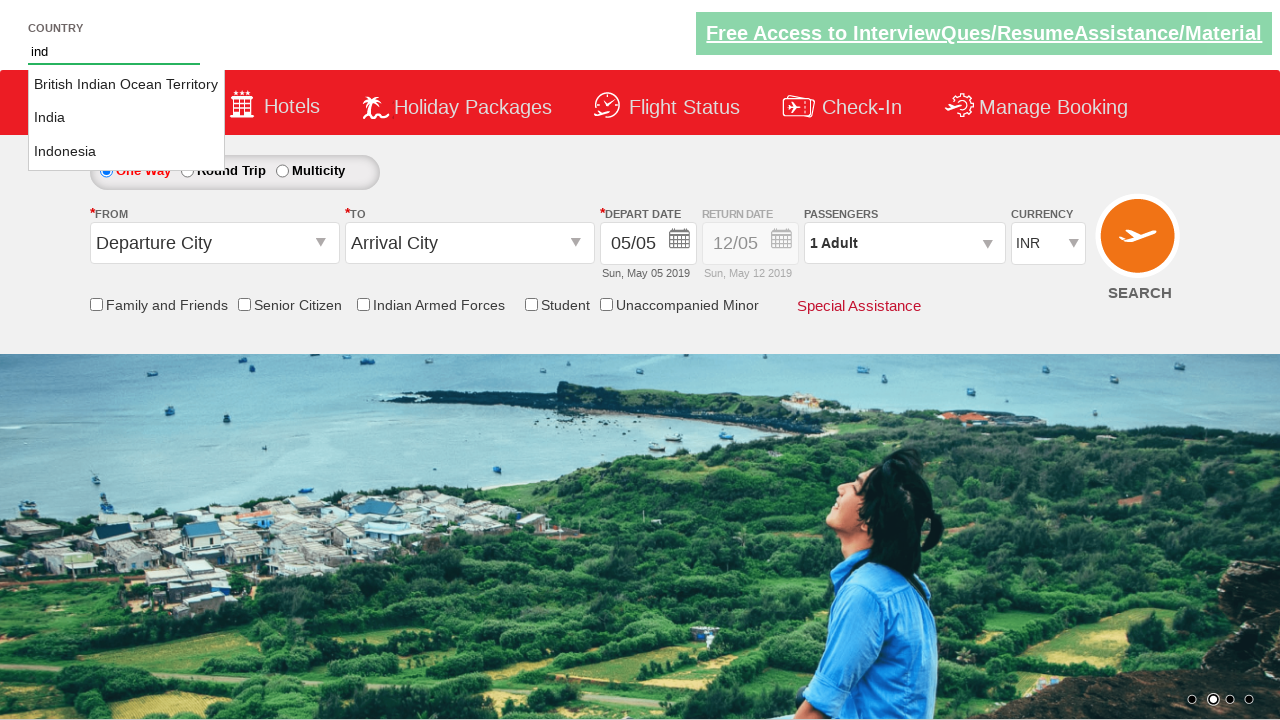

Retrieved all suggestion options from the dropdown
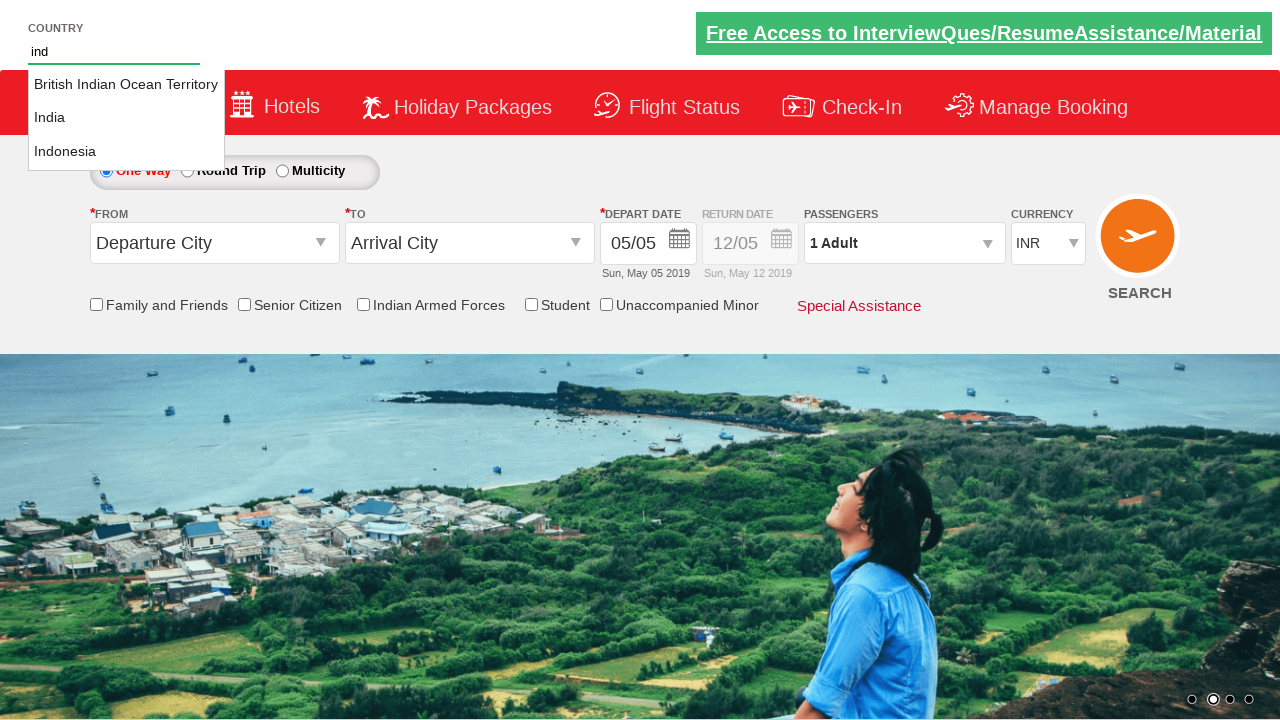

Selected 'India' from the auto-suggestive dropdown
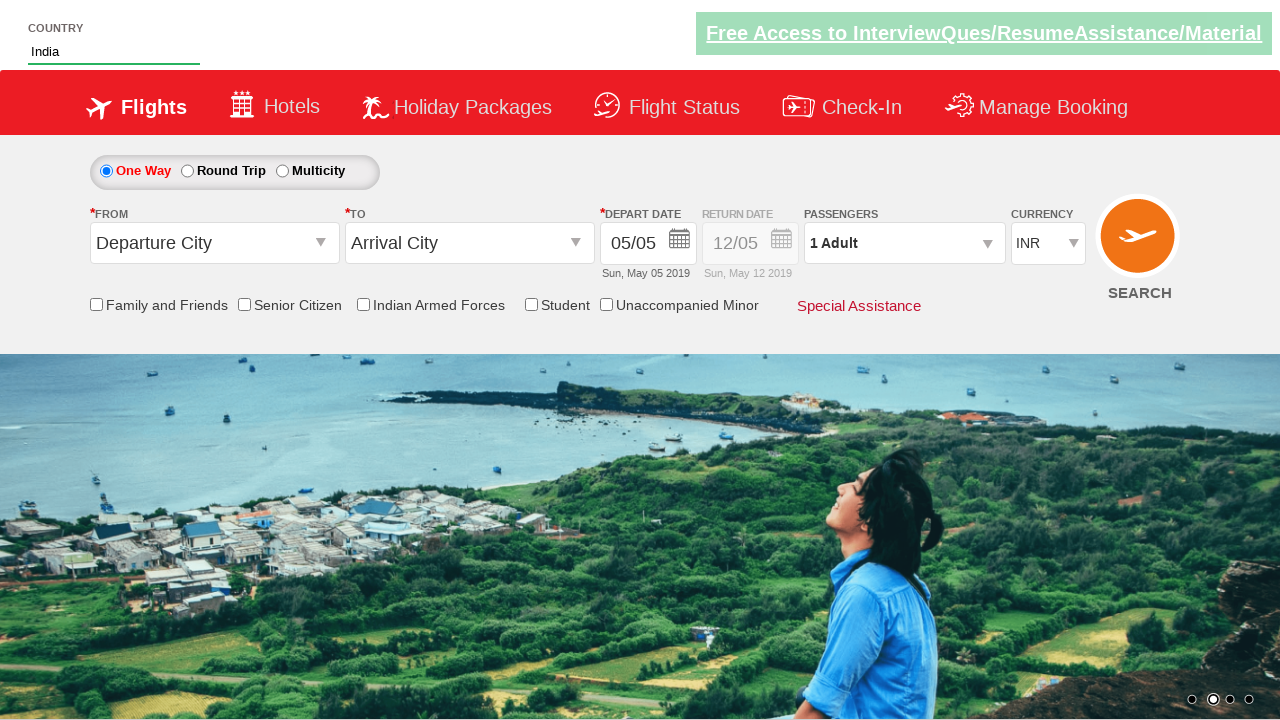

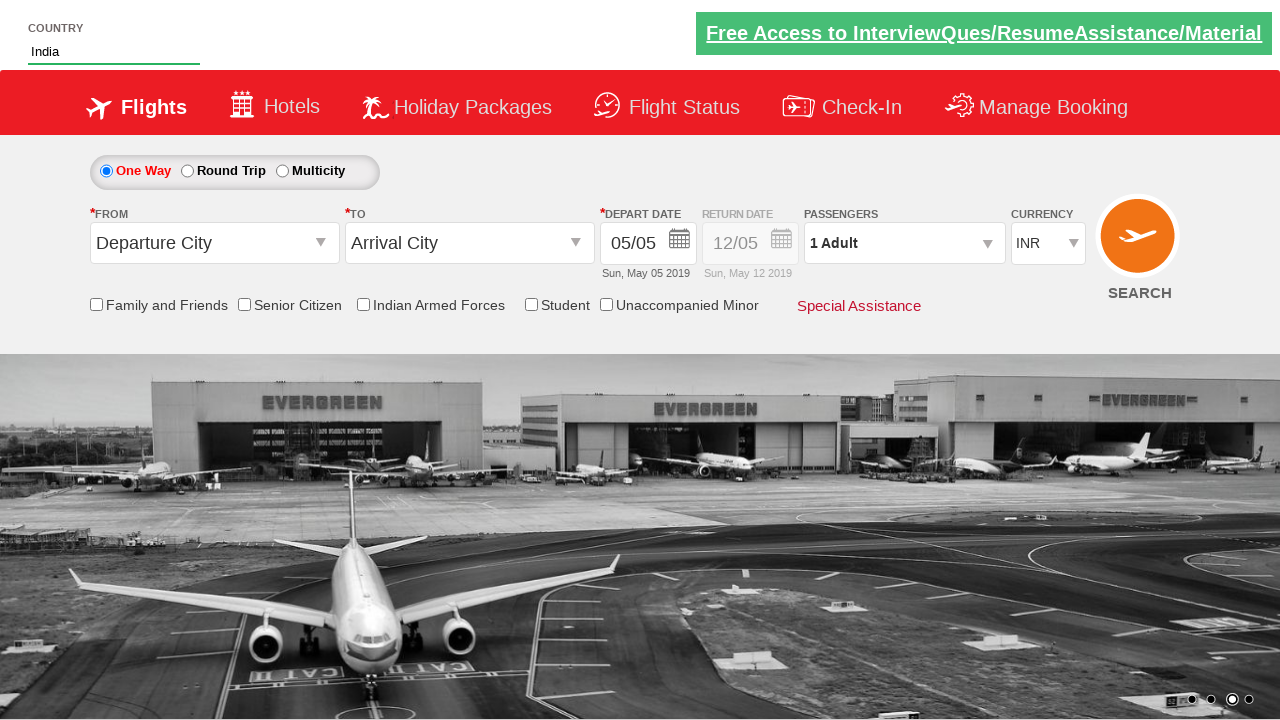